Navigates to a text box demo page and verifies that the username label element is present

Starting URL: https://demoqa.com/text-box

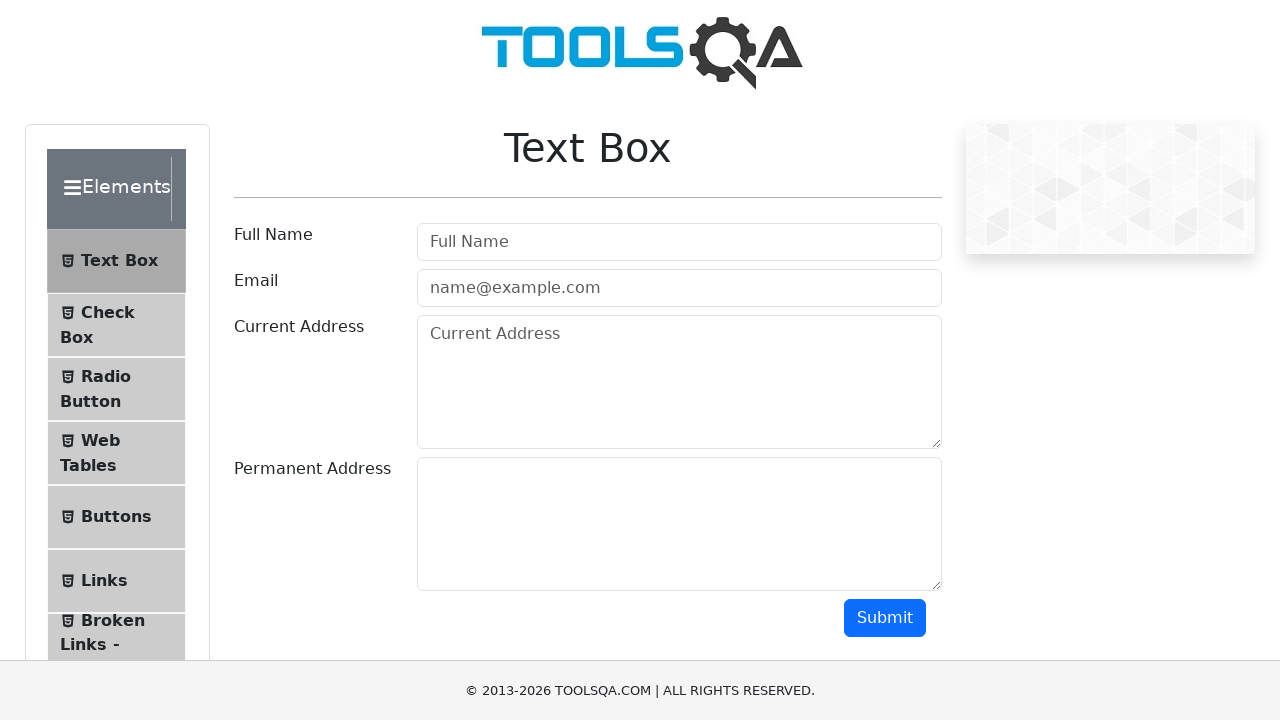

Navigated to text box demo page
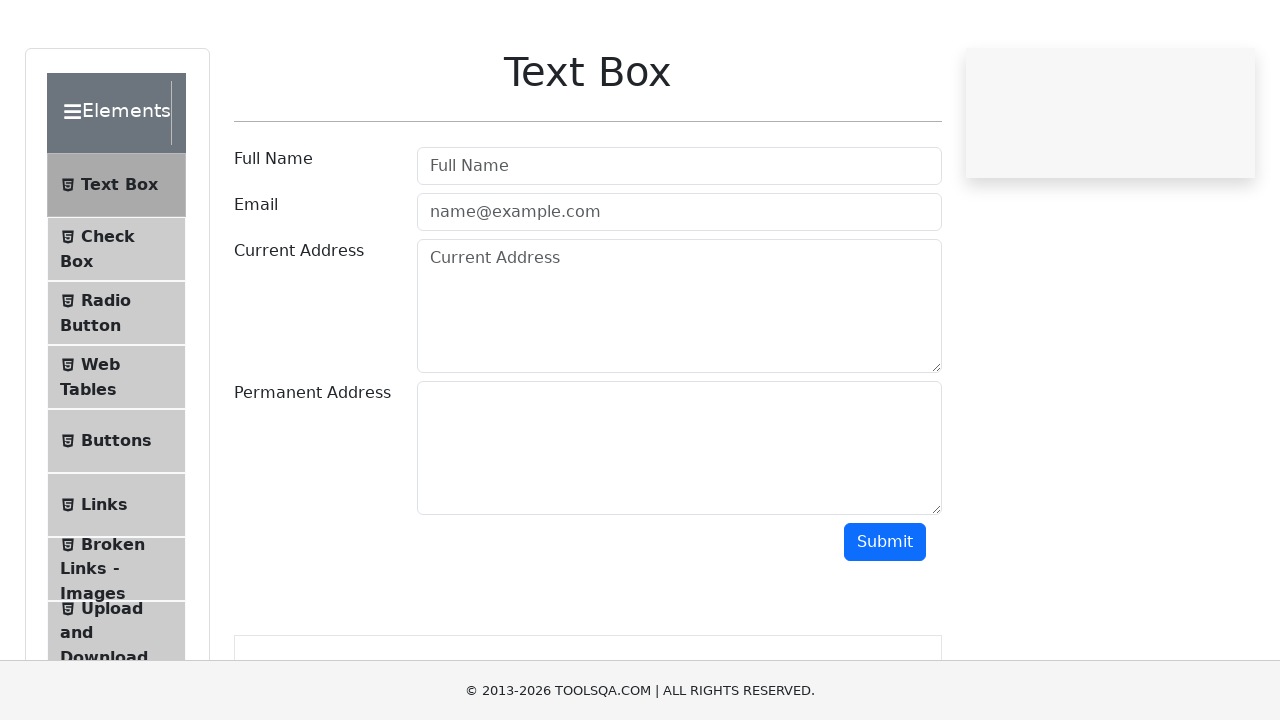

Username label element loaded and is present
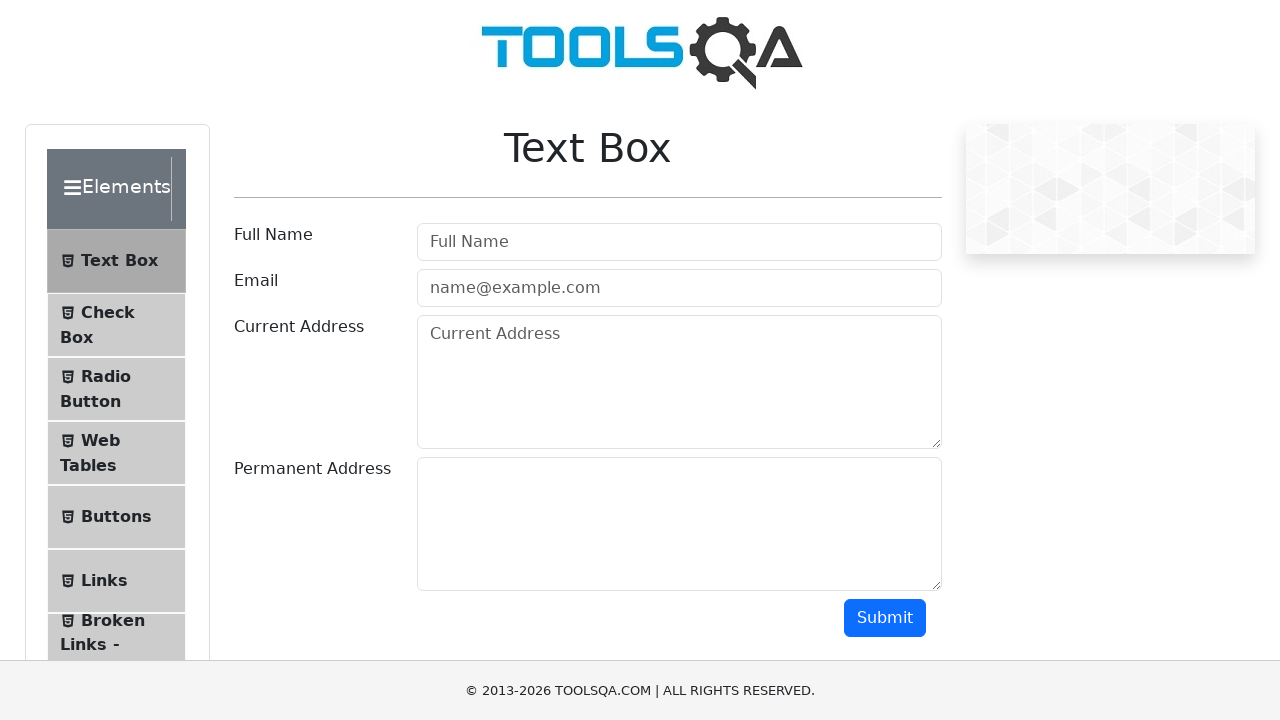

Located username label element
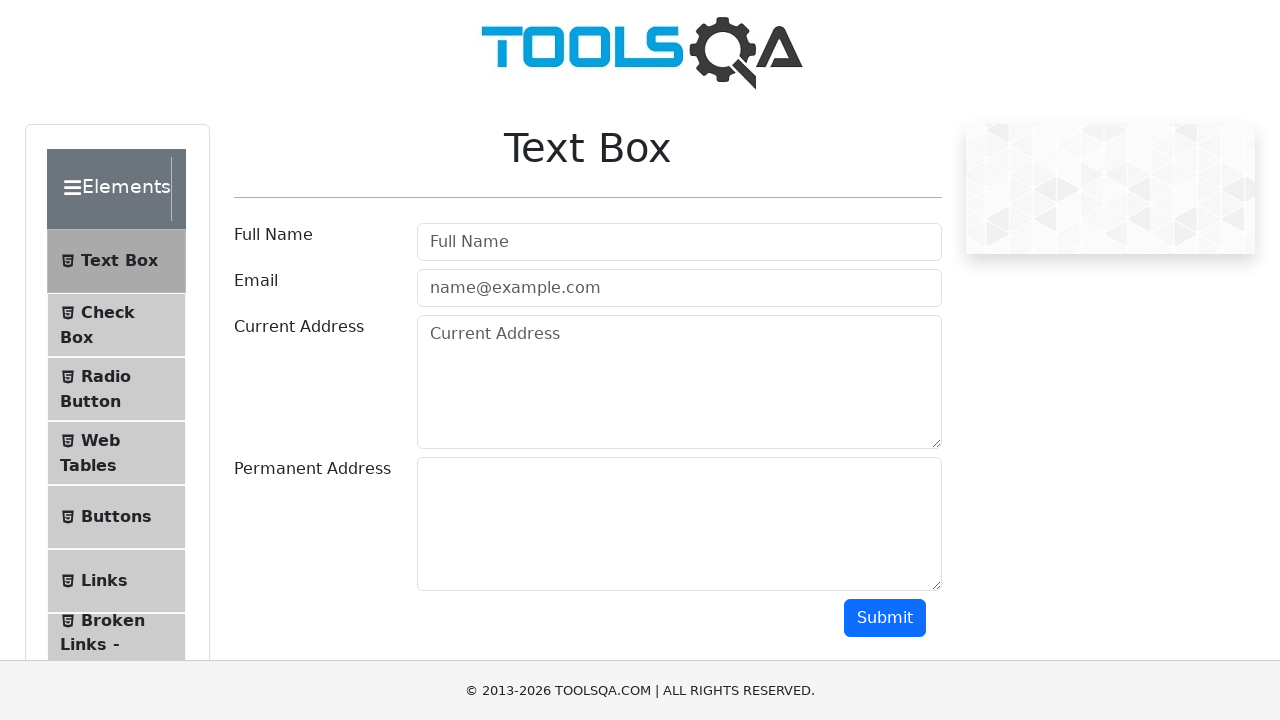

Retrieved label text: 'Full Name'
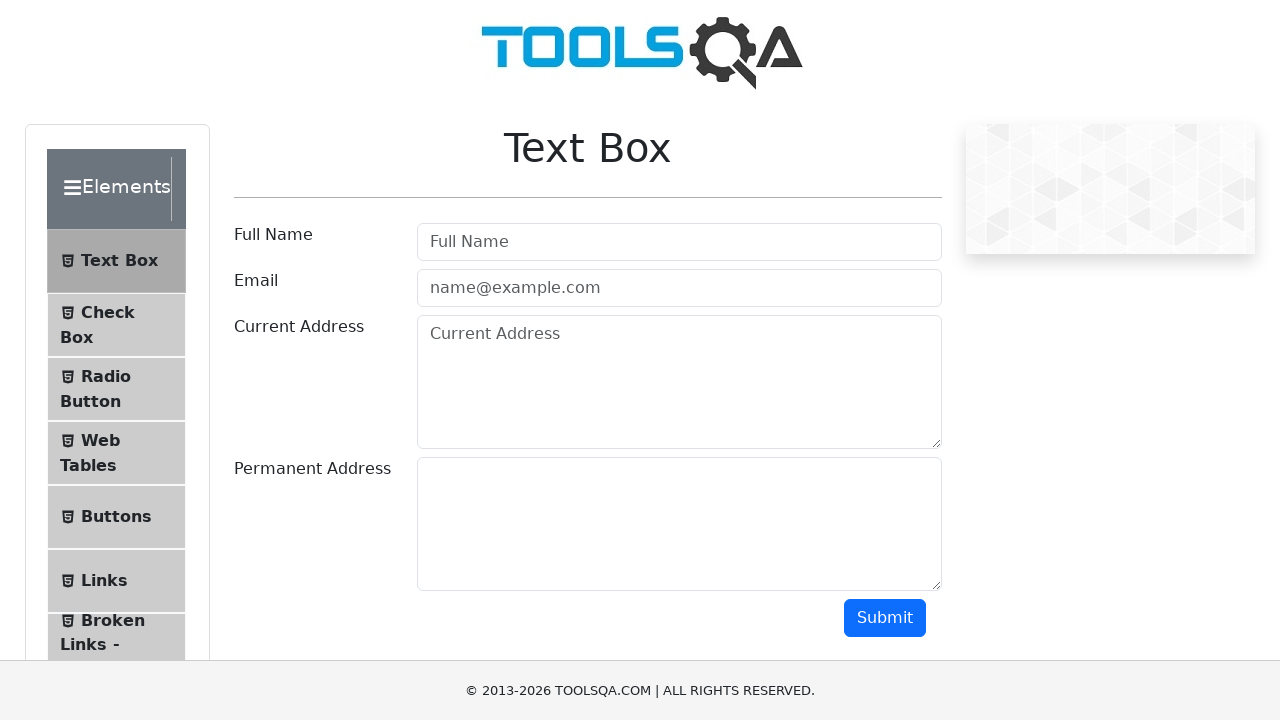

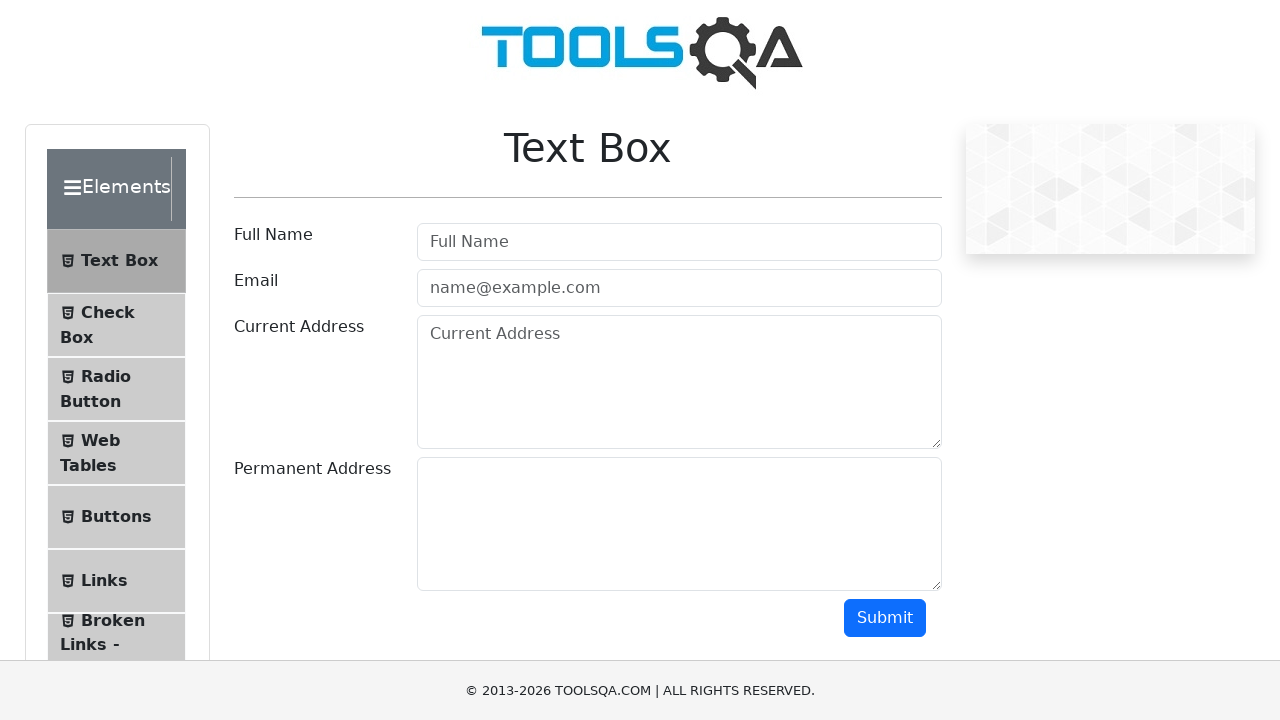